Tests UI interaction on DemoQA by clicking on a checkbox/tree item and then attempting to click on a radio button element

Starting URL: https://demoqa.com/checkbox

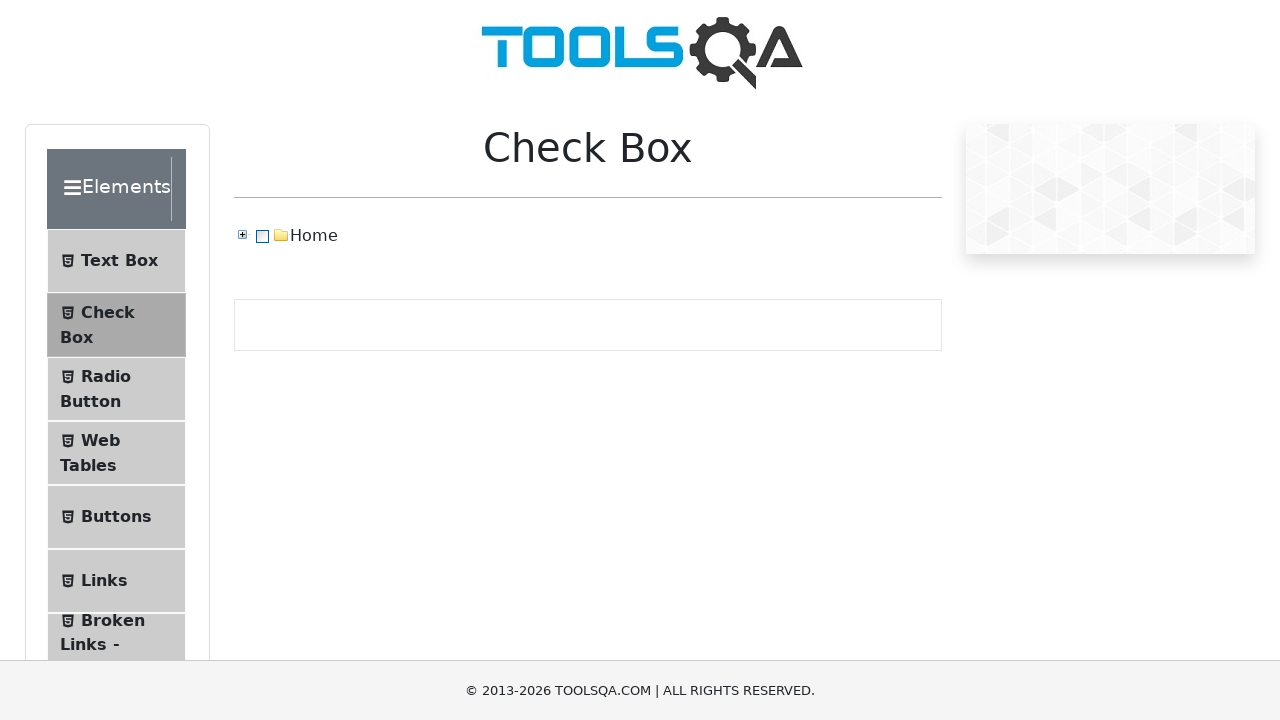

Clicked on checkbox/tree item 'item-2' at (116, 389) on (//*[@id='item-2'])[1]
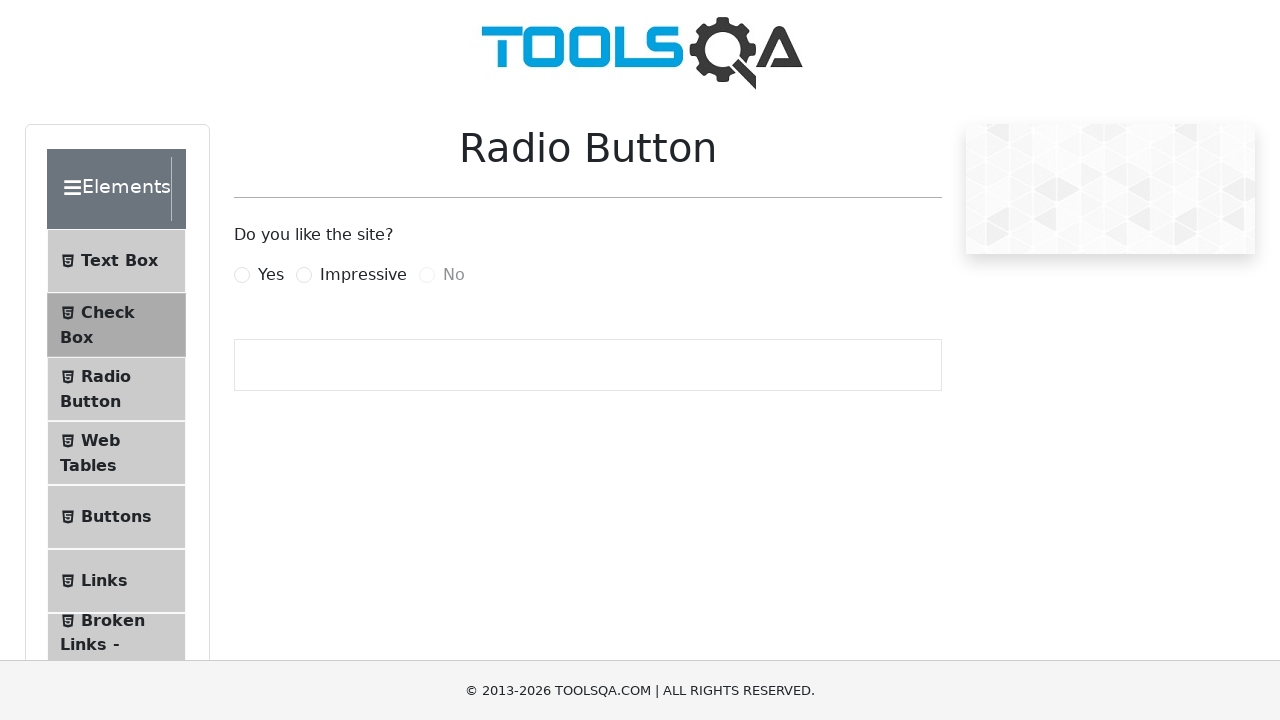

Clicked on 'Impressive' radio button element at (363, 275) on label[for='impressiveRadio']
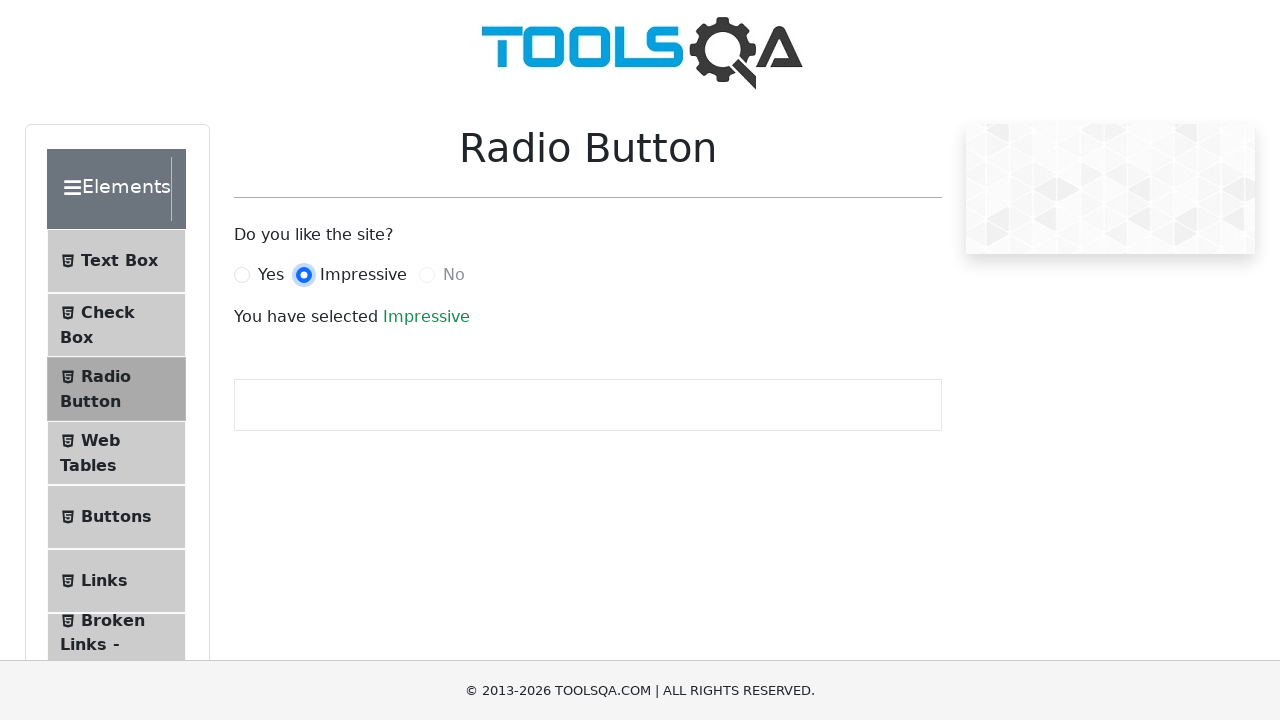

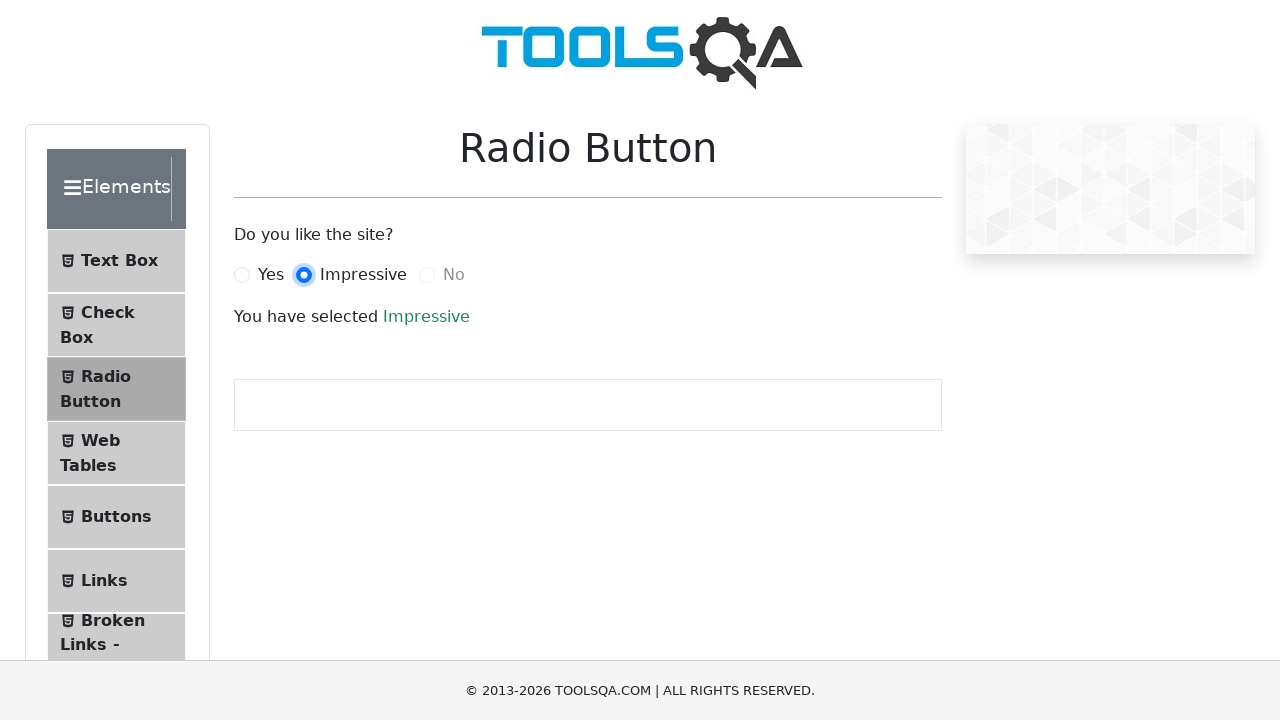